Tests clicking on demo site link and verifying navigation to demoqa.com in new tab

Starting URL: https://www.toolsqa.com/selenium-training/

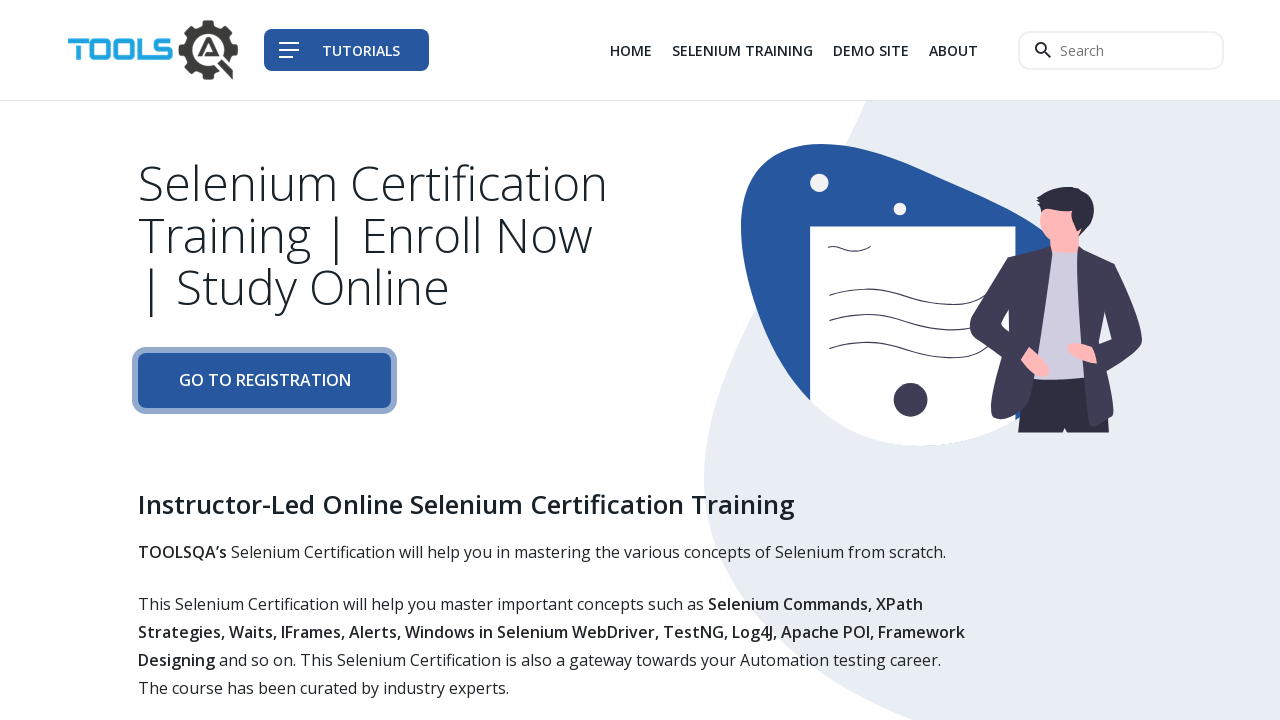

Clicked on demo site link (3rd navigation item) at (871, 50) on div.col-auto li:nth-child(3) a
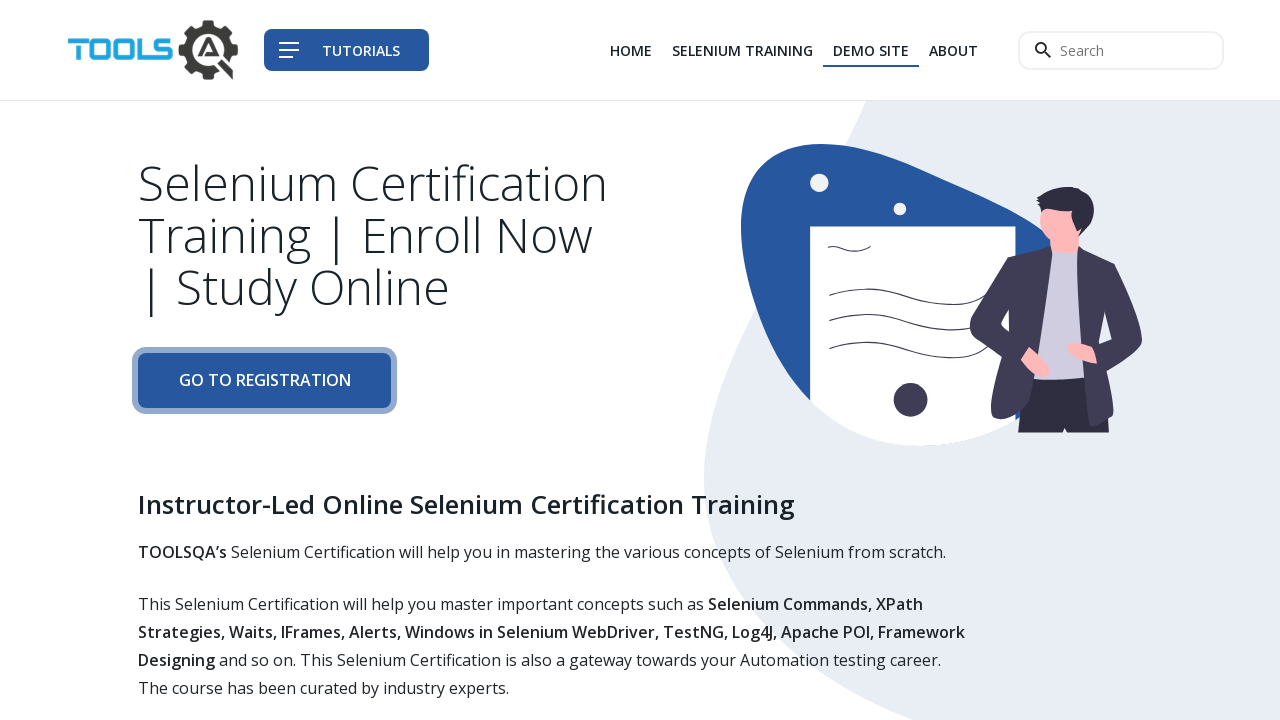

Captured new popup page object
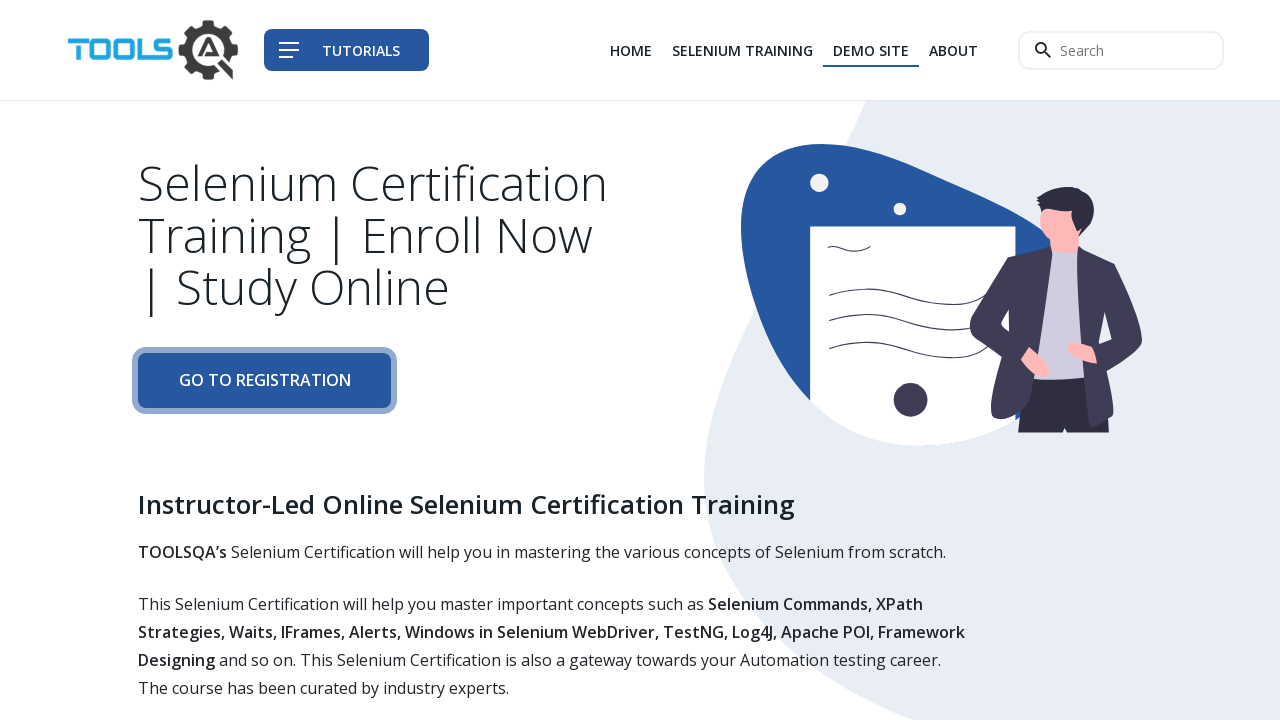

New page loaded and ready (demoqa.com)
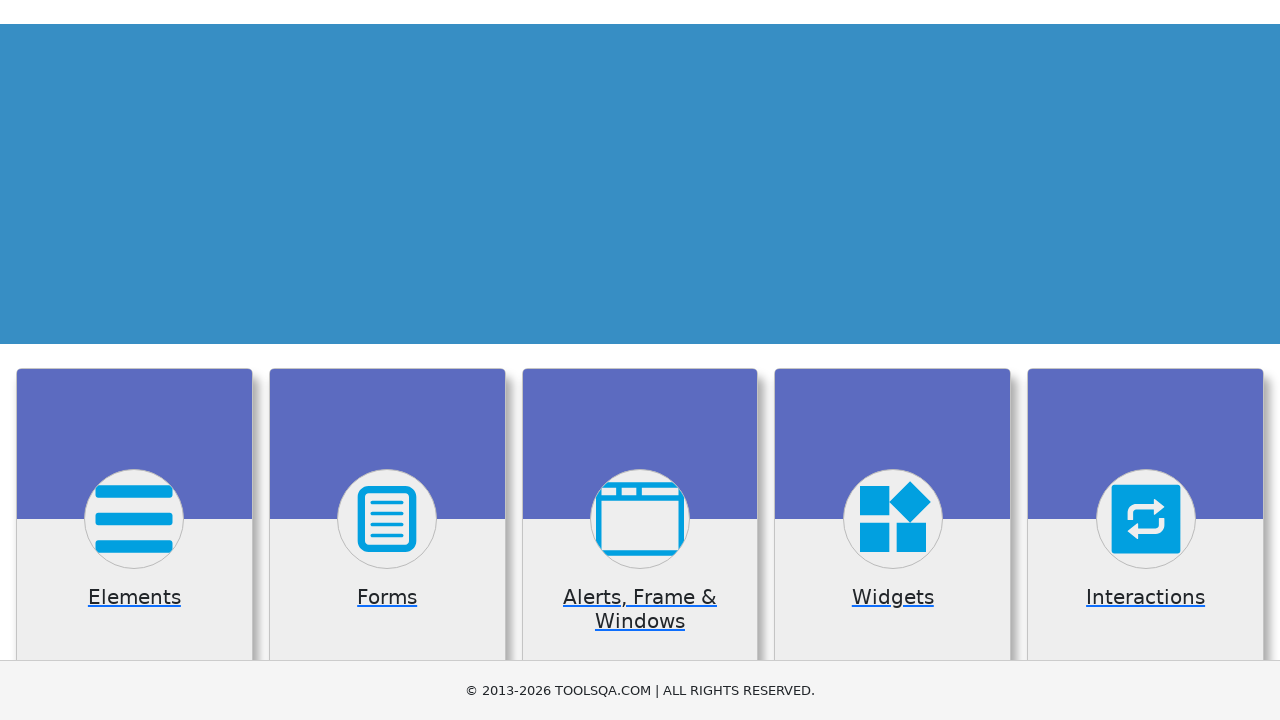

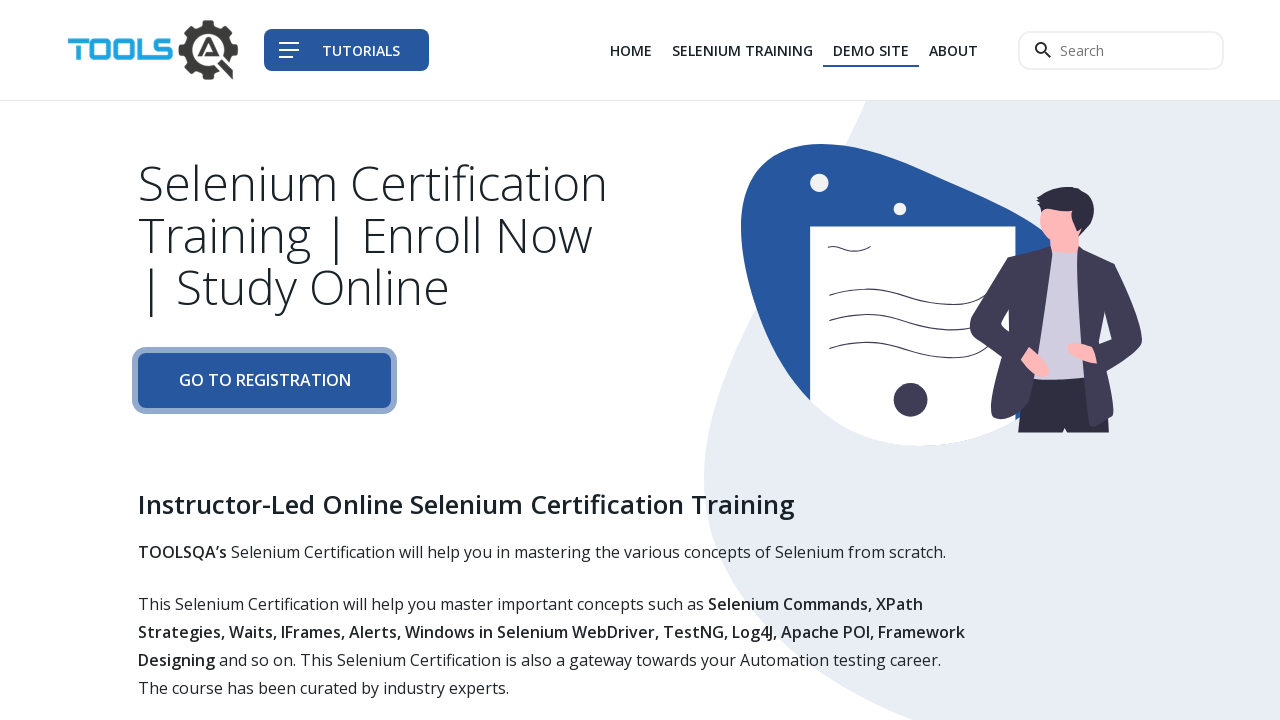